Navigates to the eaapp.somee.com website to verify it loads successfully

Starting URL: http://eaapp.somee.com/

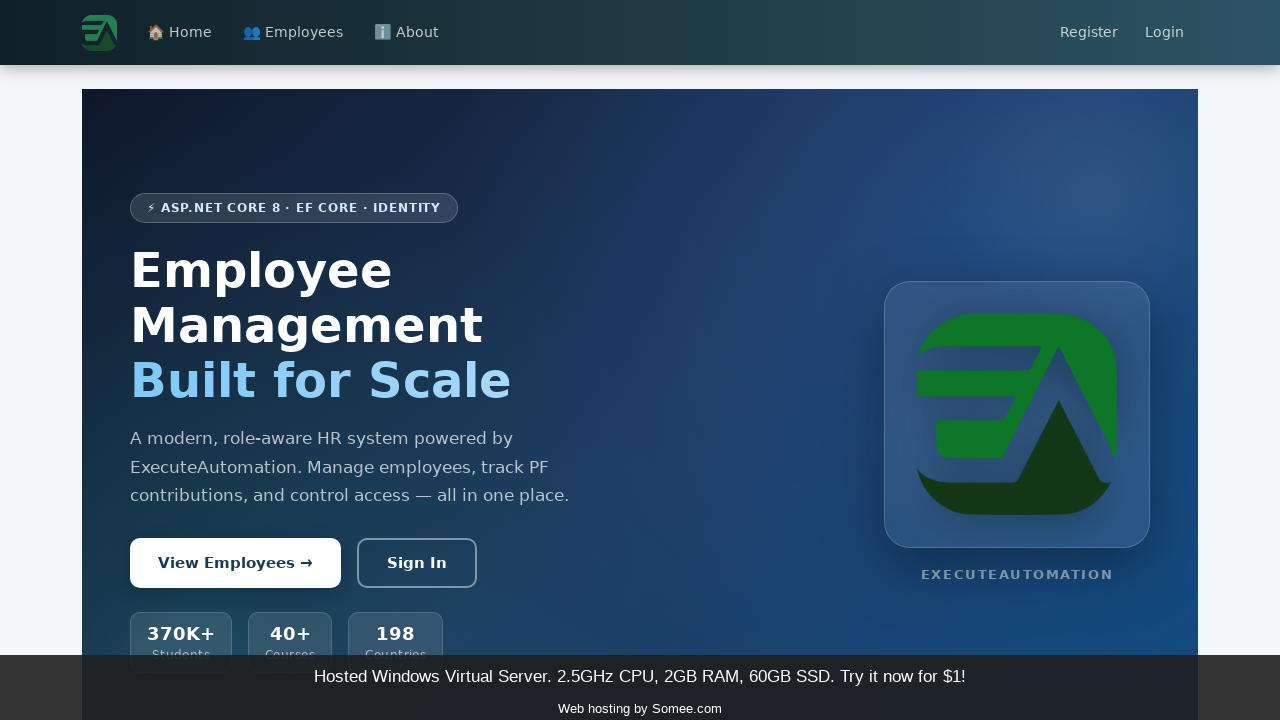

Waited for page to reach networkidle state
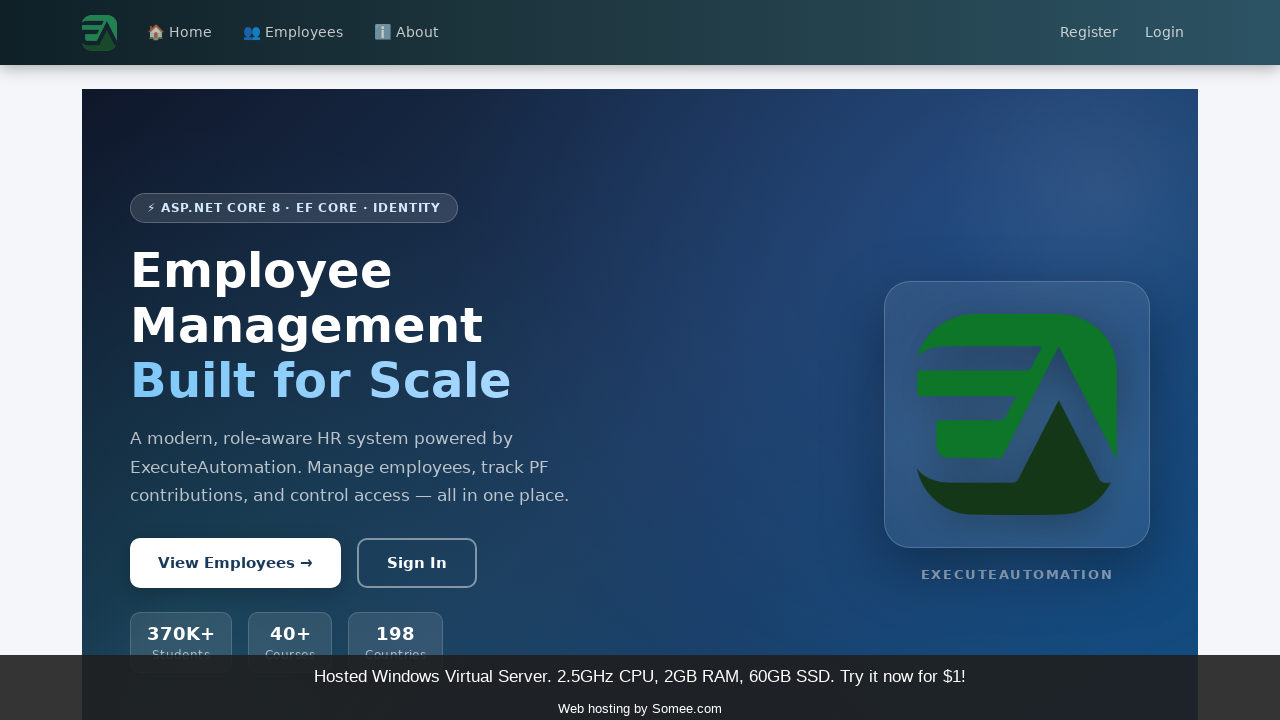

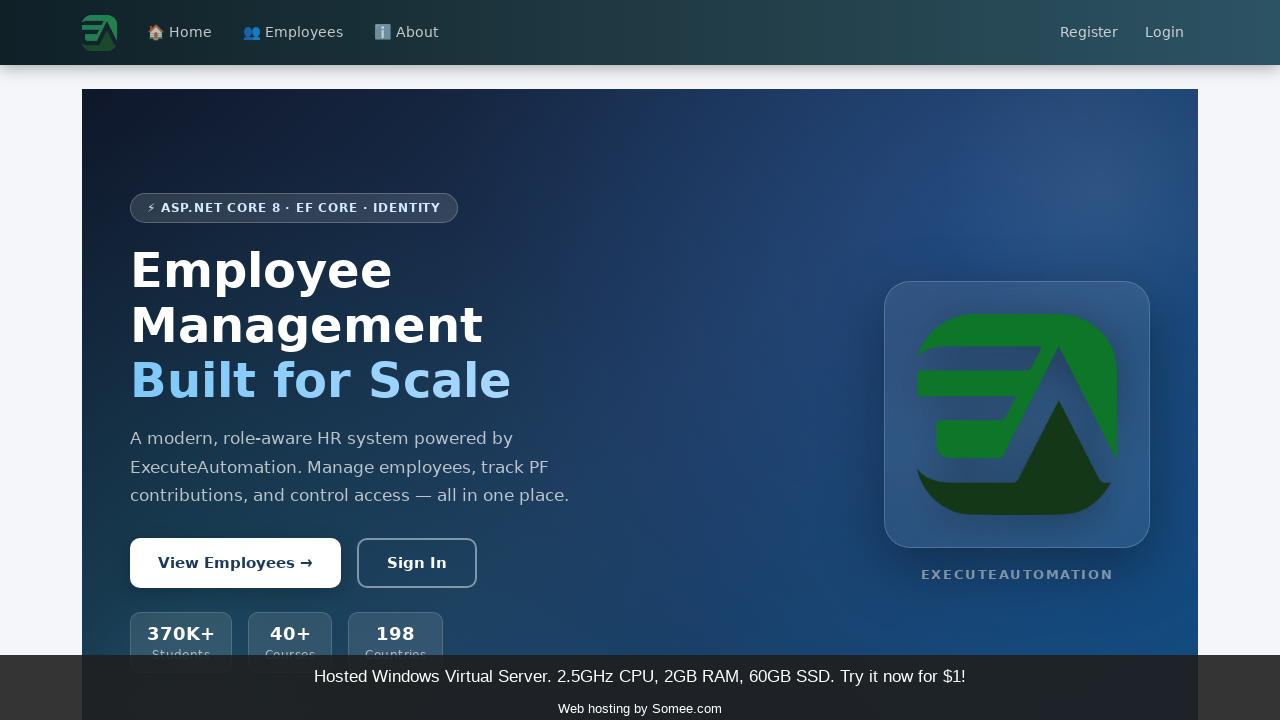